Tests the low priority radio button and verifies it changes to green color when selected.

Starting URL: https://splendorous-starlight-c2b50a.netlify.app/

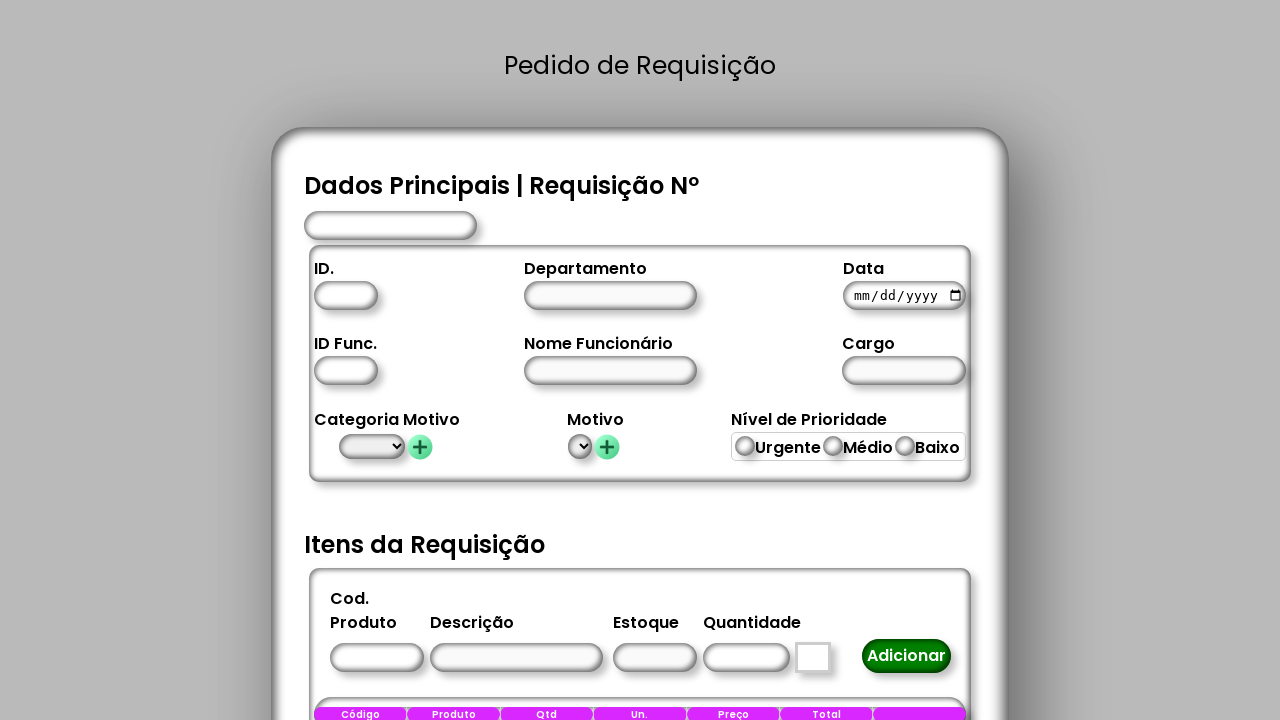

Waited 3 seconds for page to load
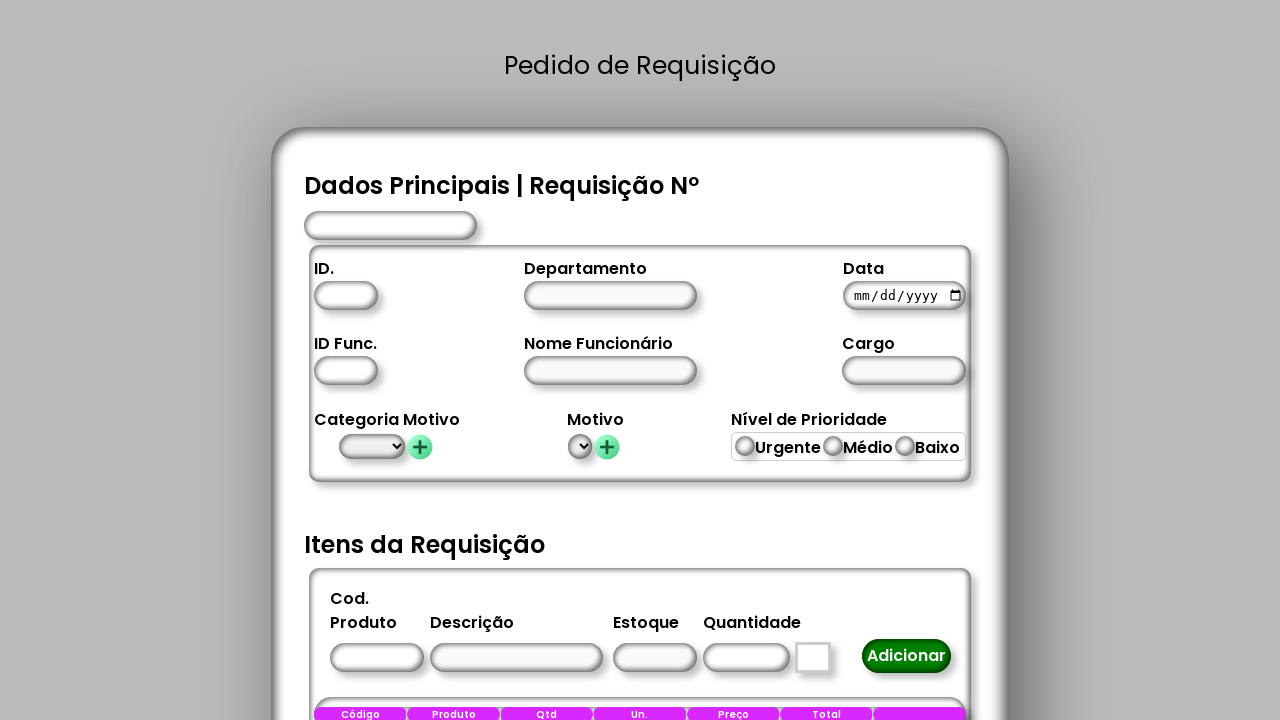

Clicked low priority radio button at (905, 446) on #baixo
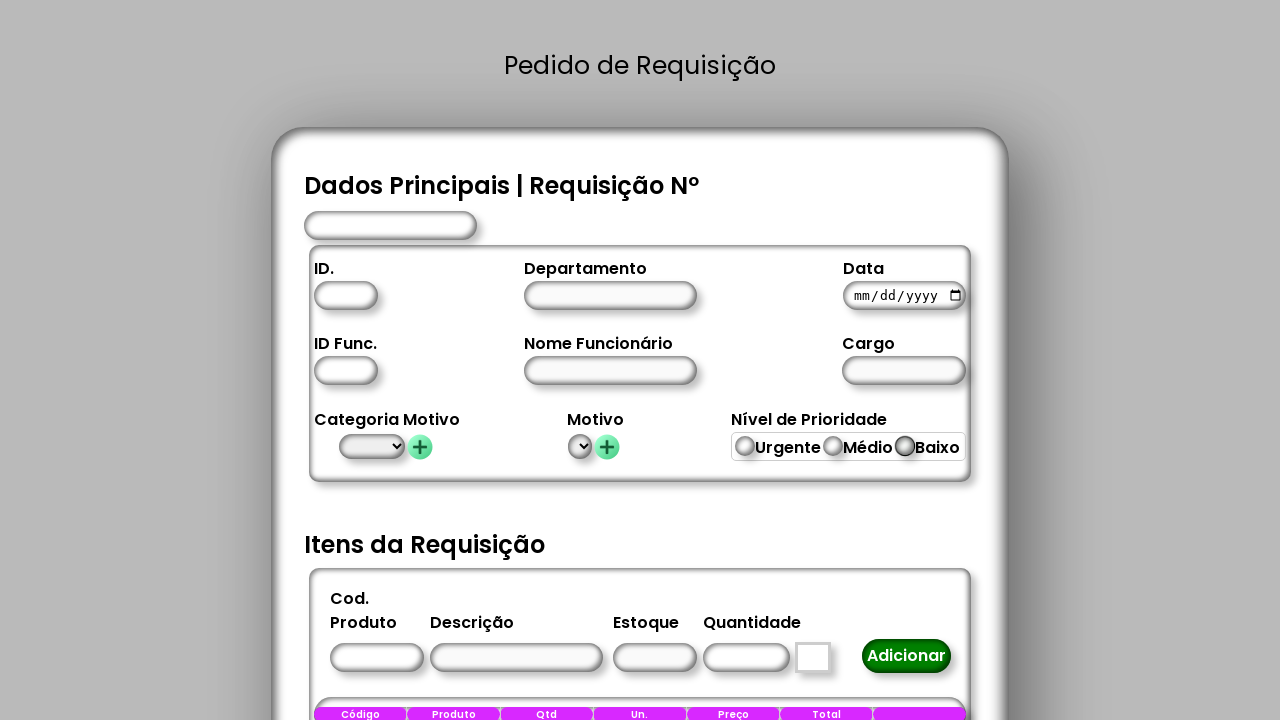

Waited 400ms for button state change
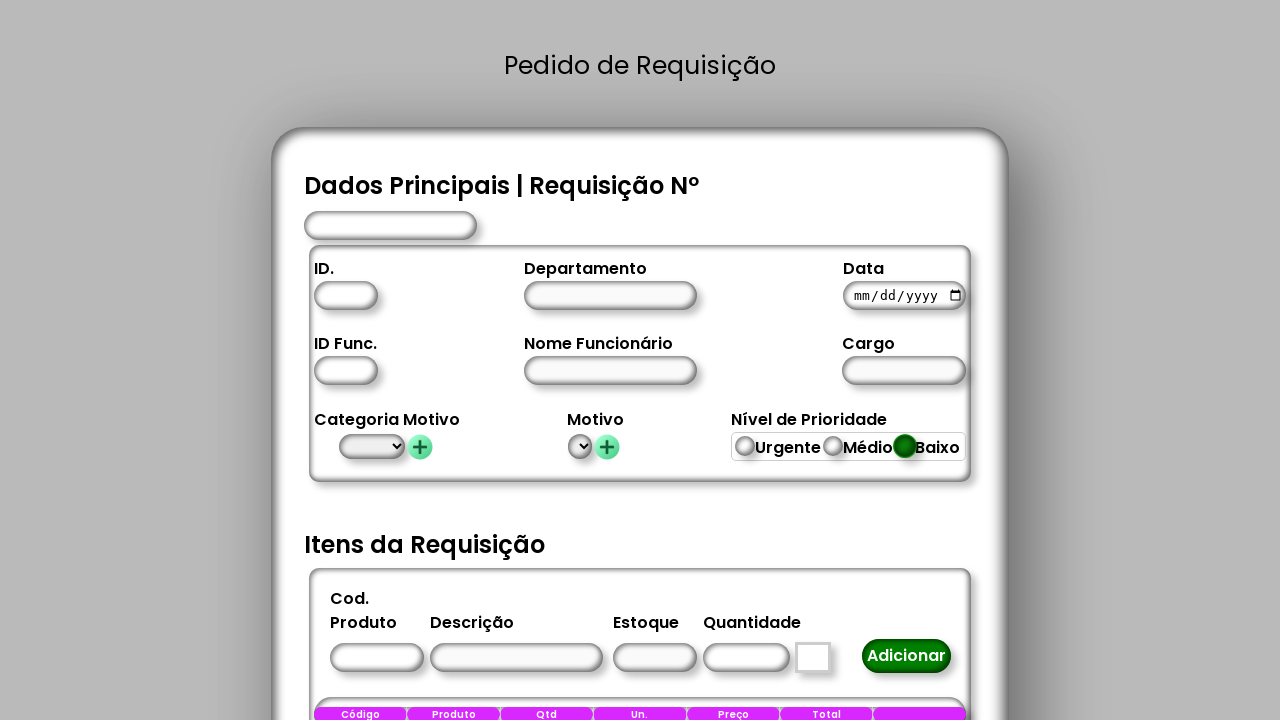

Verified low priority button is visible and selected with green color
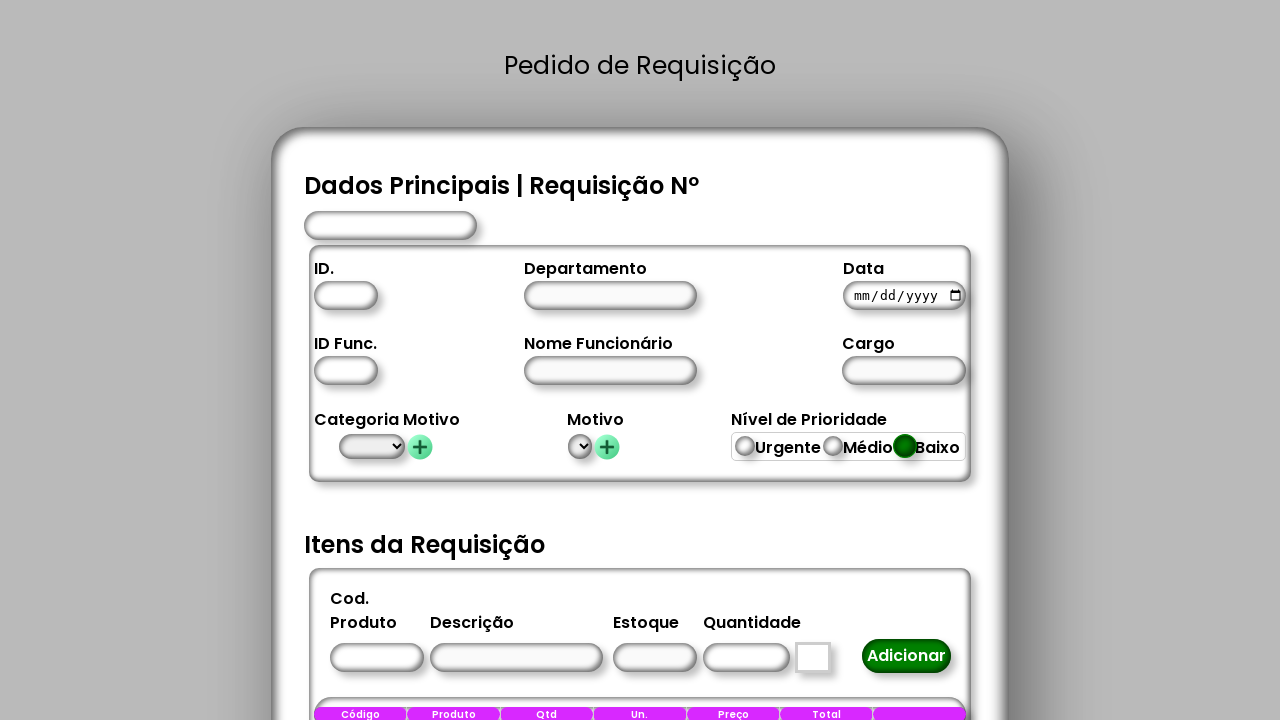

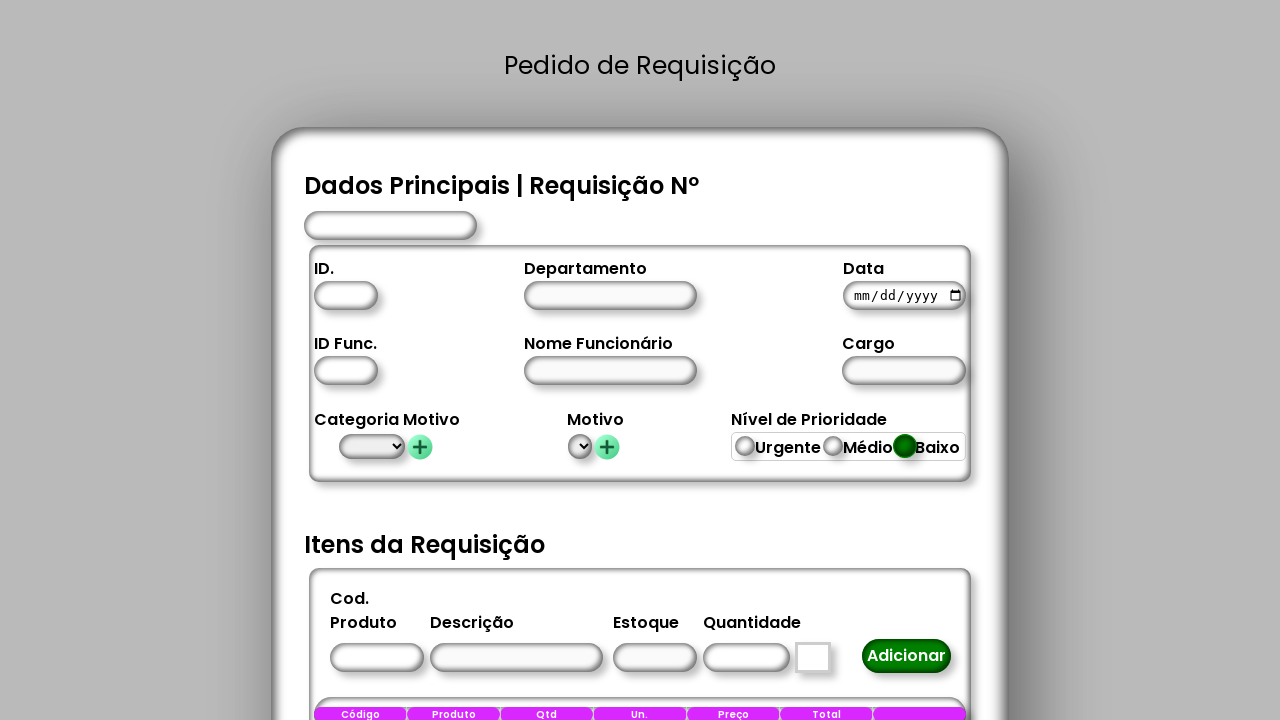